Solves a mathematical challenge by extracting a value from an image attribute, calculating a mathematical expression, and submitting the answer along with checkbox and radio button selections

Starting URL: http://suninjuly.github.io/get_attribute.html

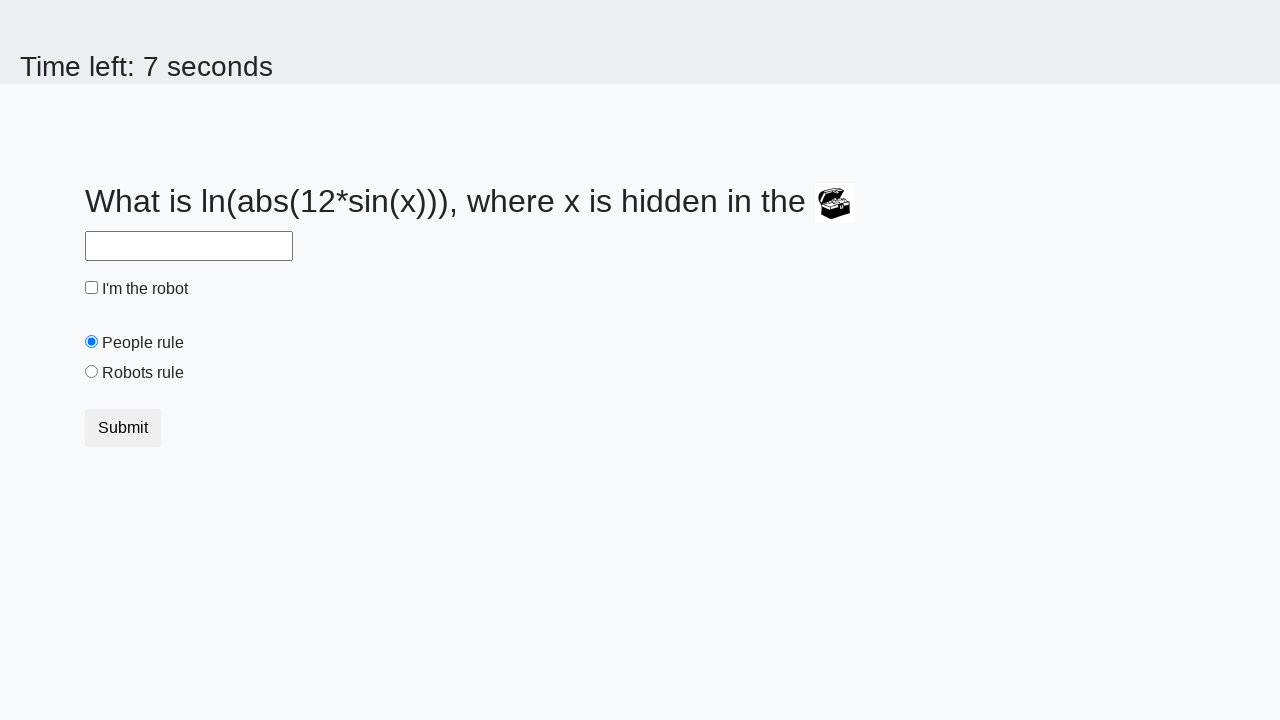

Located chest image element with PNG source
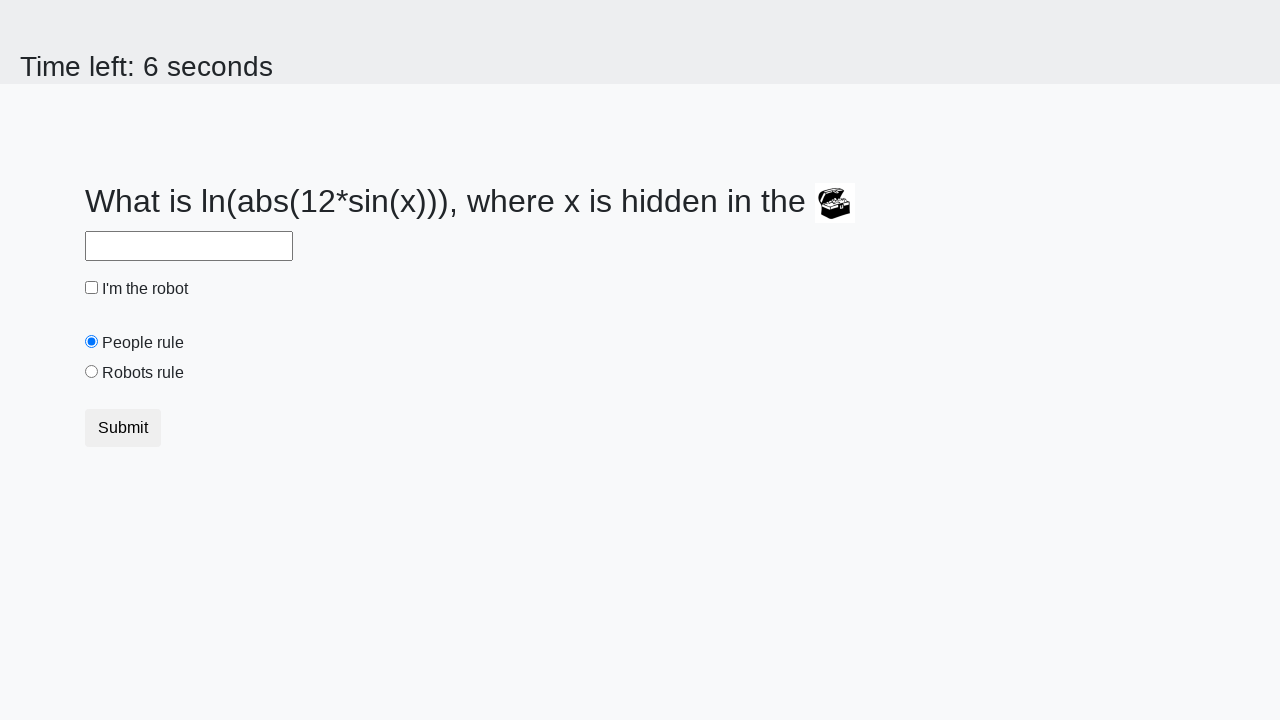

Extracted valuex attribute from image: 533
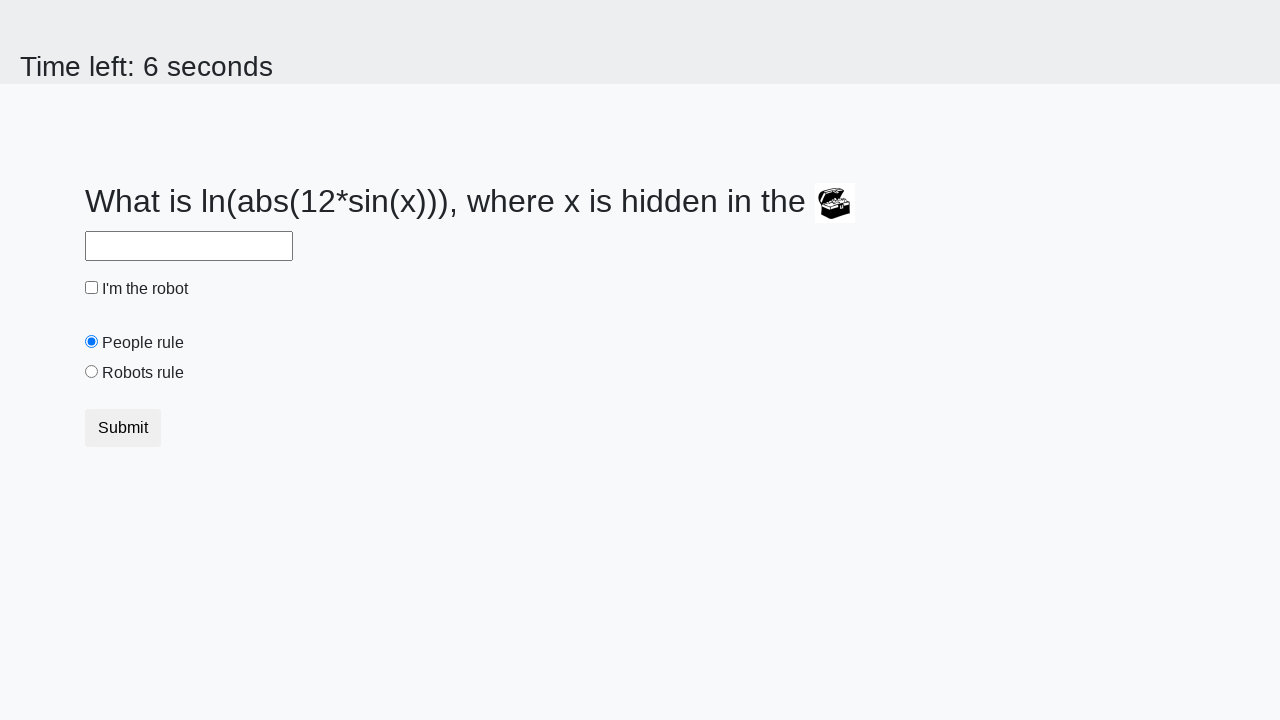

Calculated mathematical expression result: 2.3542977061139503
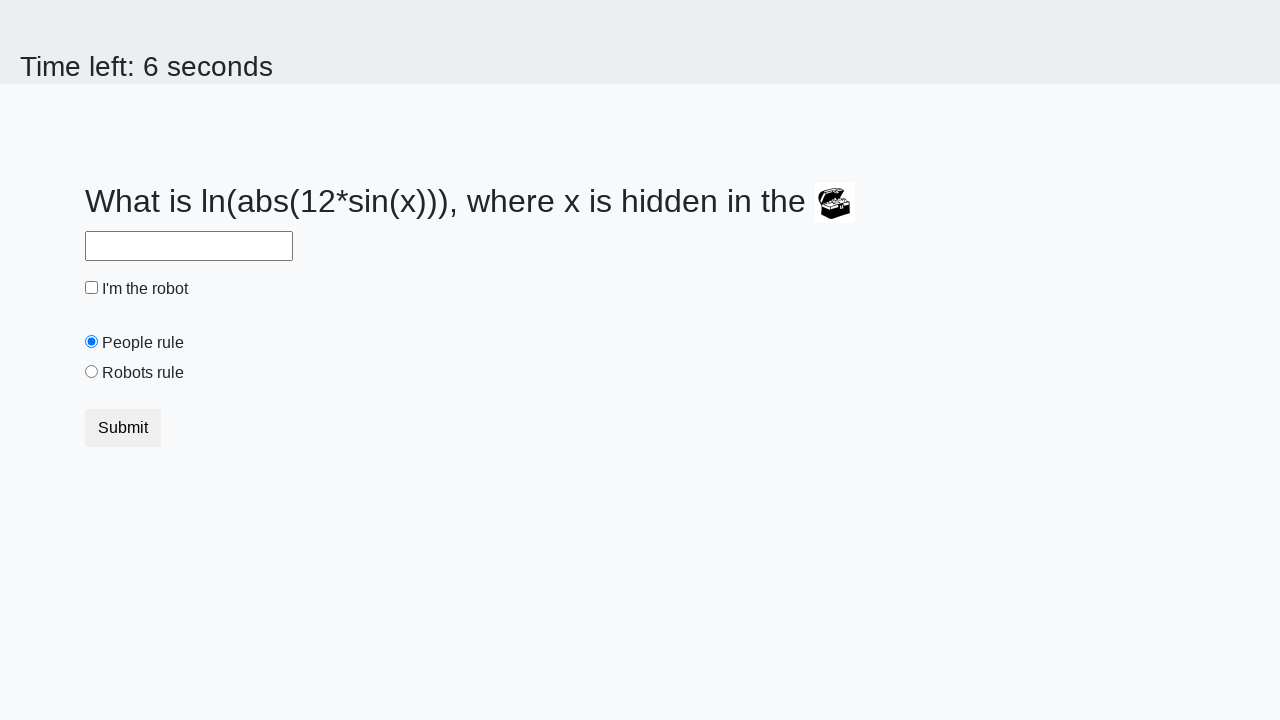

Filled answer field with calculated value: 2.3542977061139503 on #answer
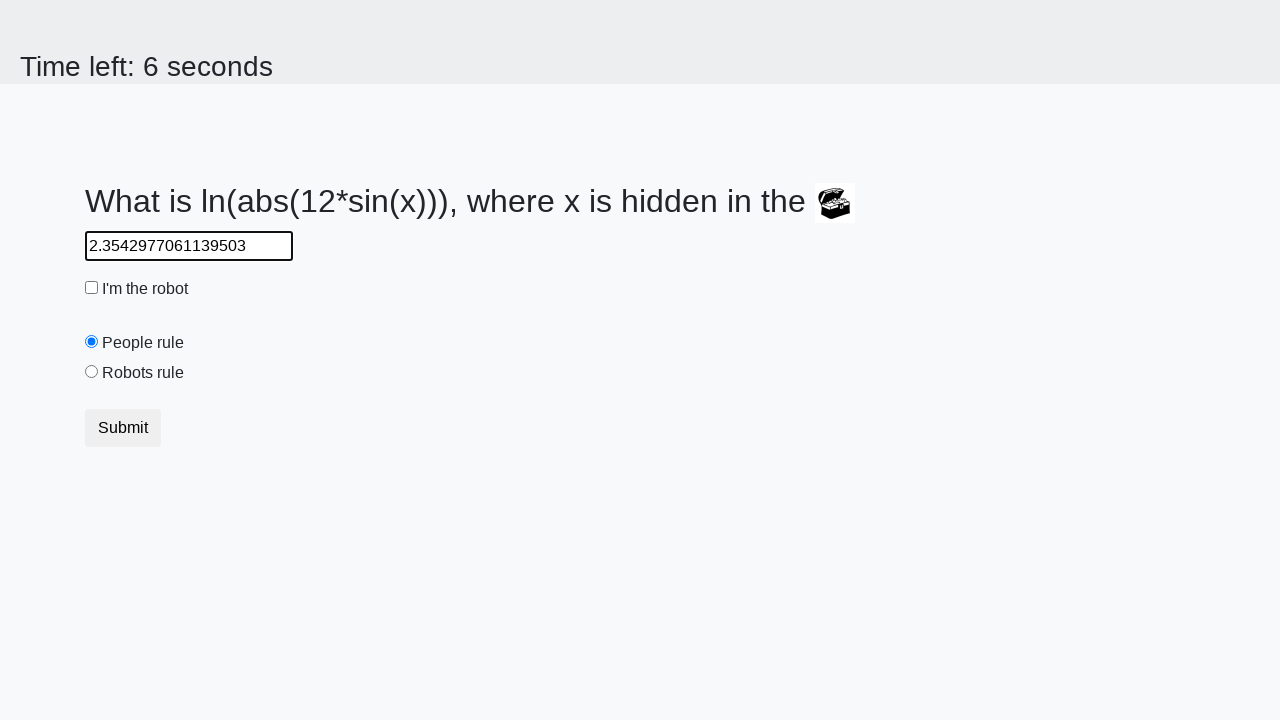

Checked the checkbox at (92, 288) on [type='checkbox']
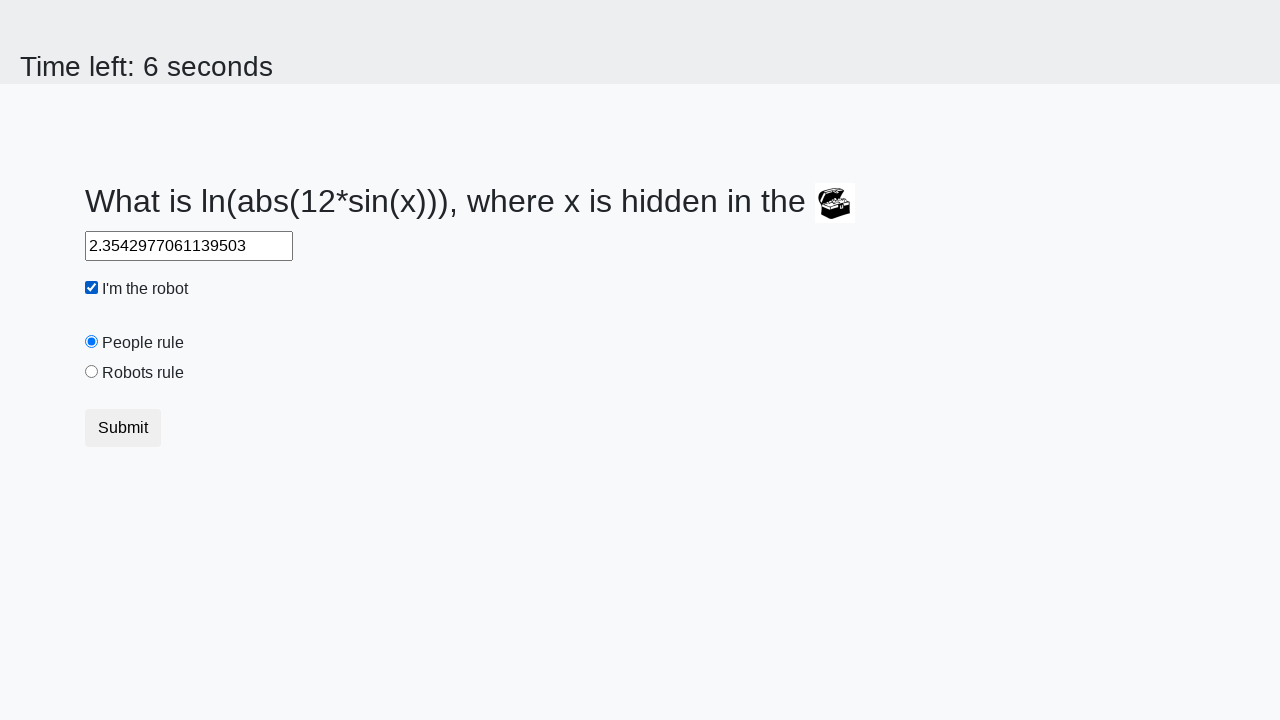

Selected the robots radio button at (92, 372) on [value="robots"]
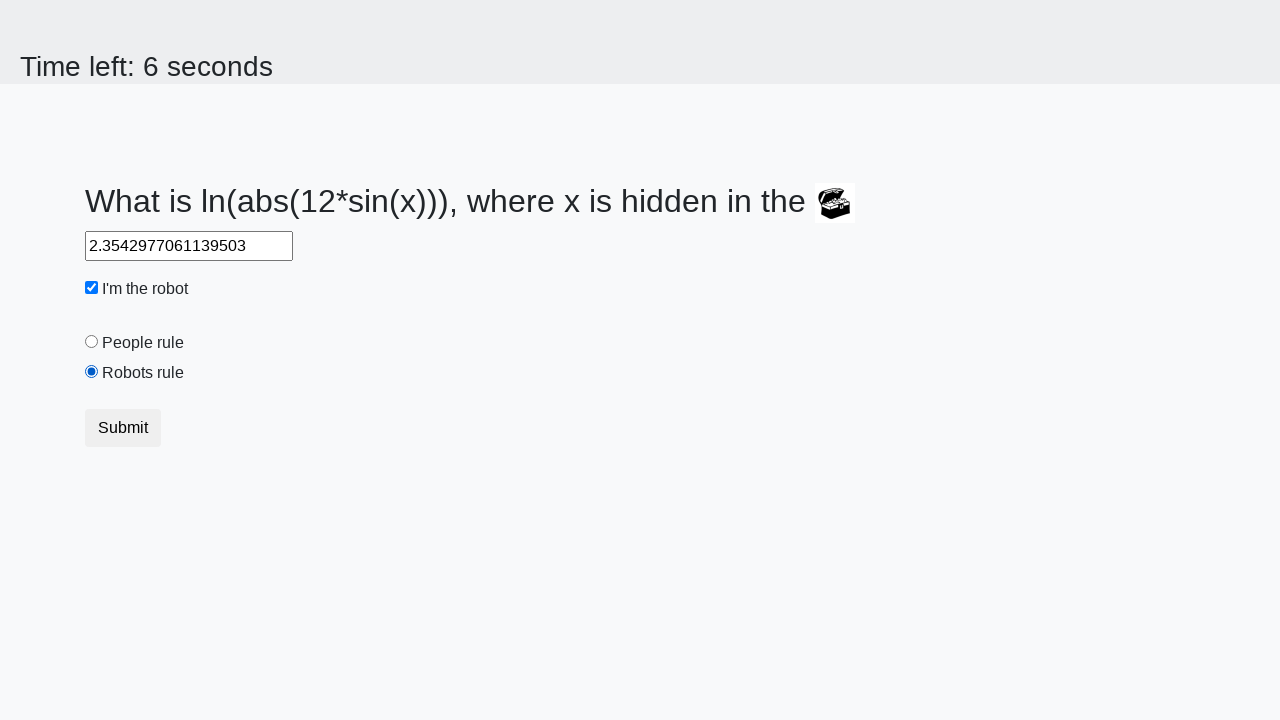

Submitted the form by clicking submit button at (123, 428) on button.btn
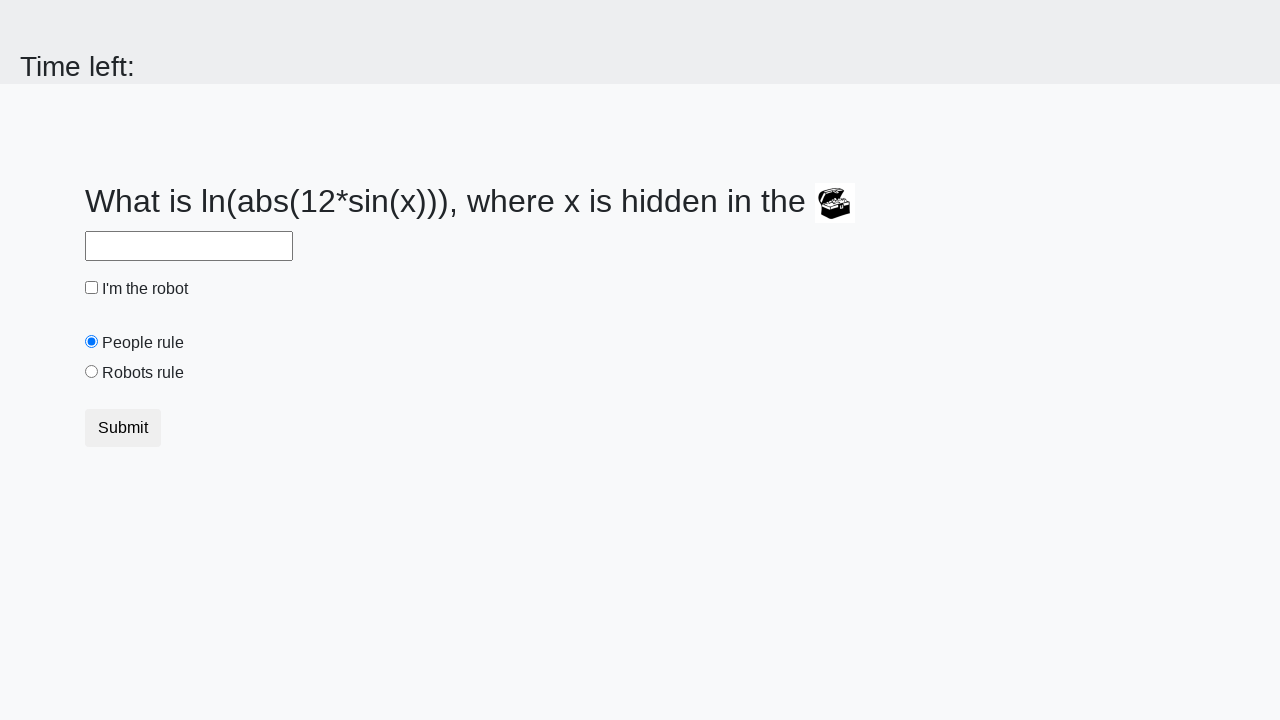

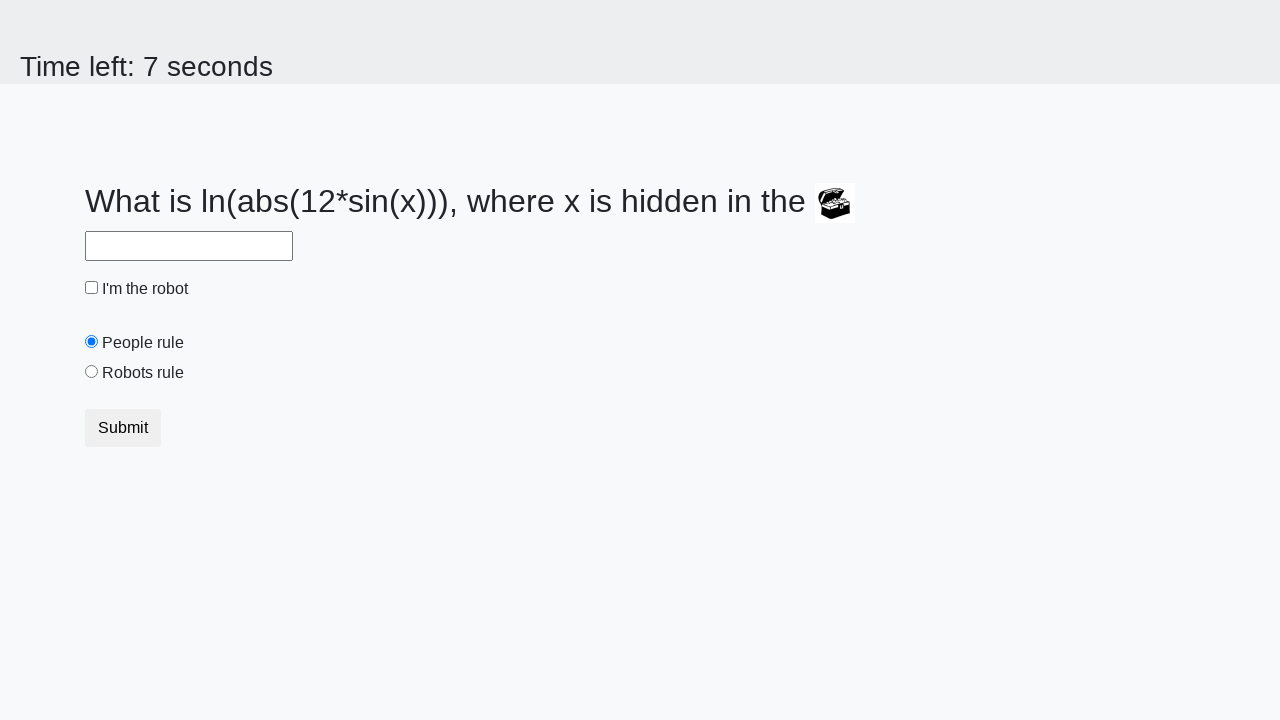